Navigates to testotomasyonu homepage and verifies that the URL contains "testotomasyonu"

Starting URL: https://www.testotomasyonu.com

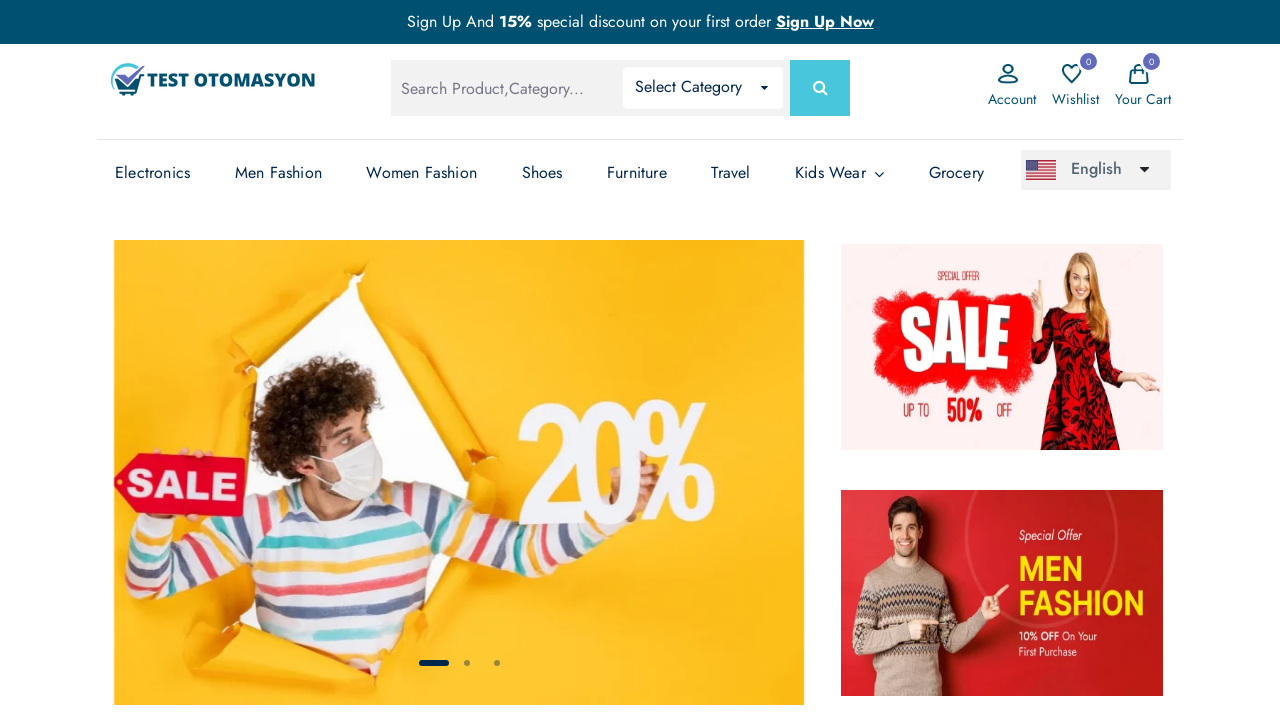

Navigated to testotomasyonu homepage
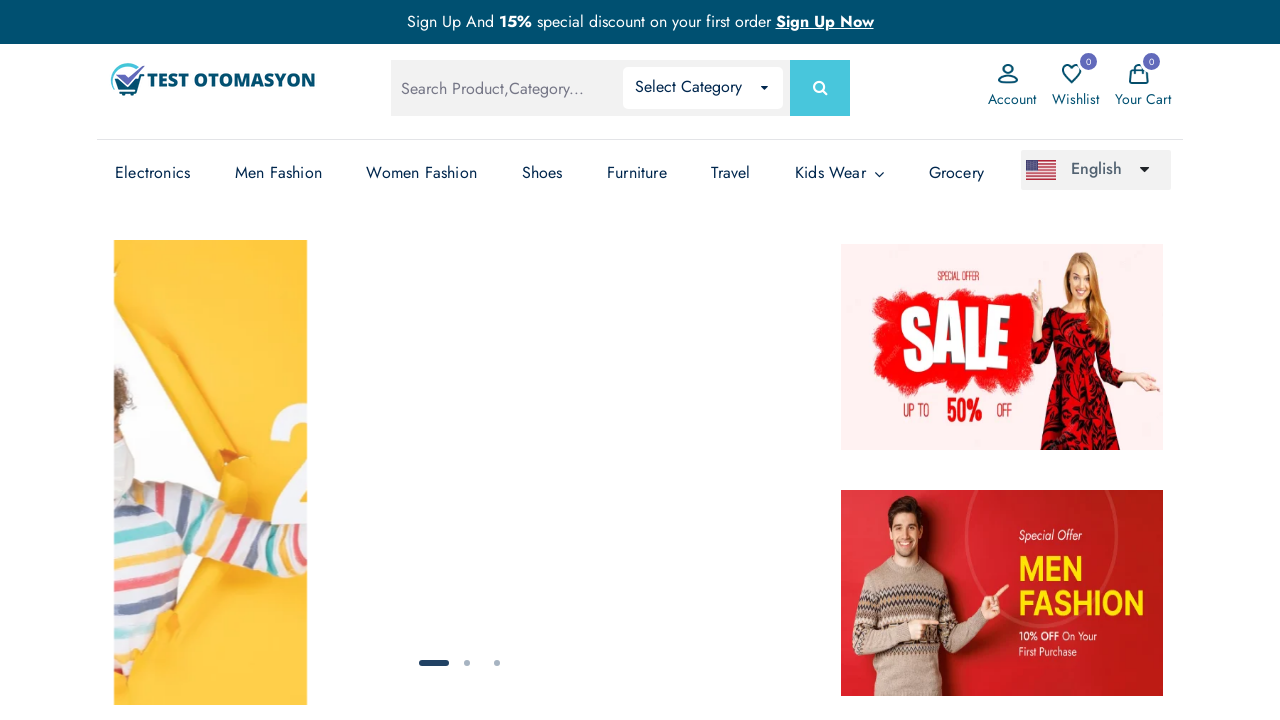

Verified that URL contains 'testotomasyonu'
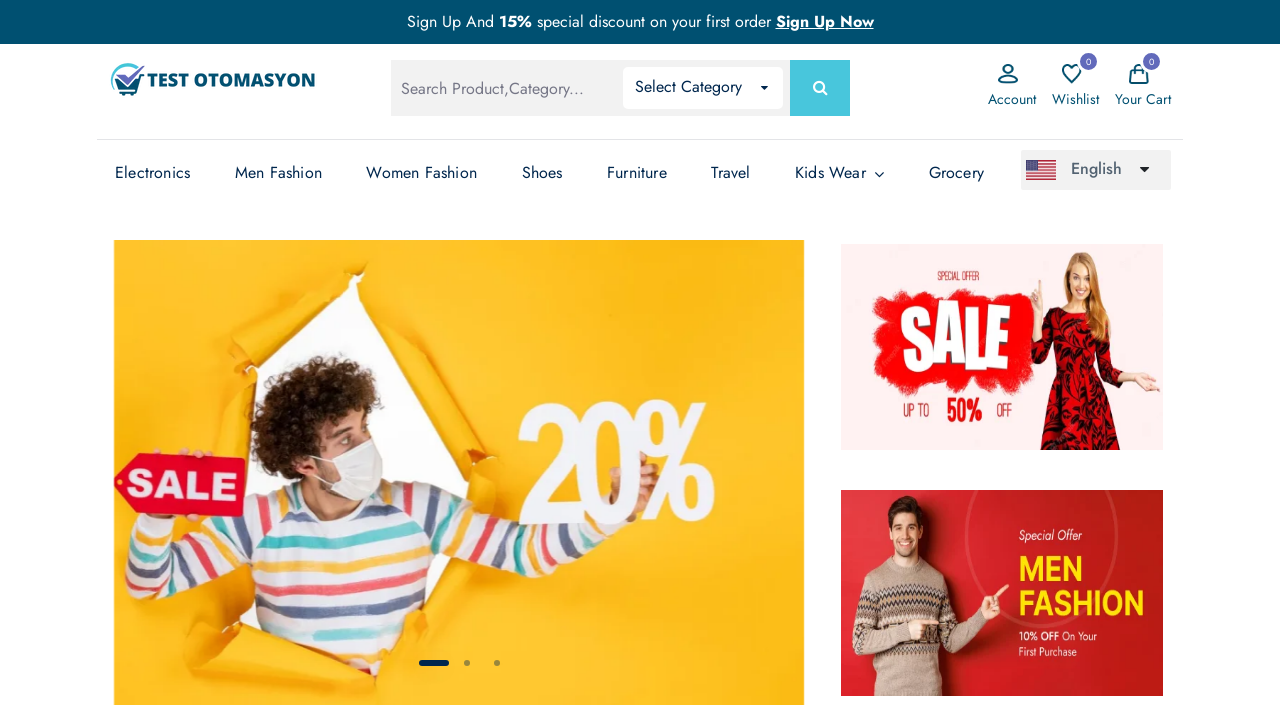

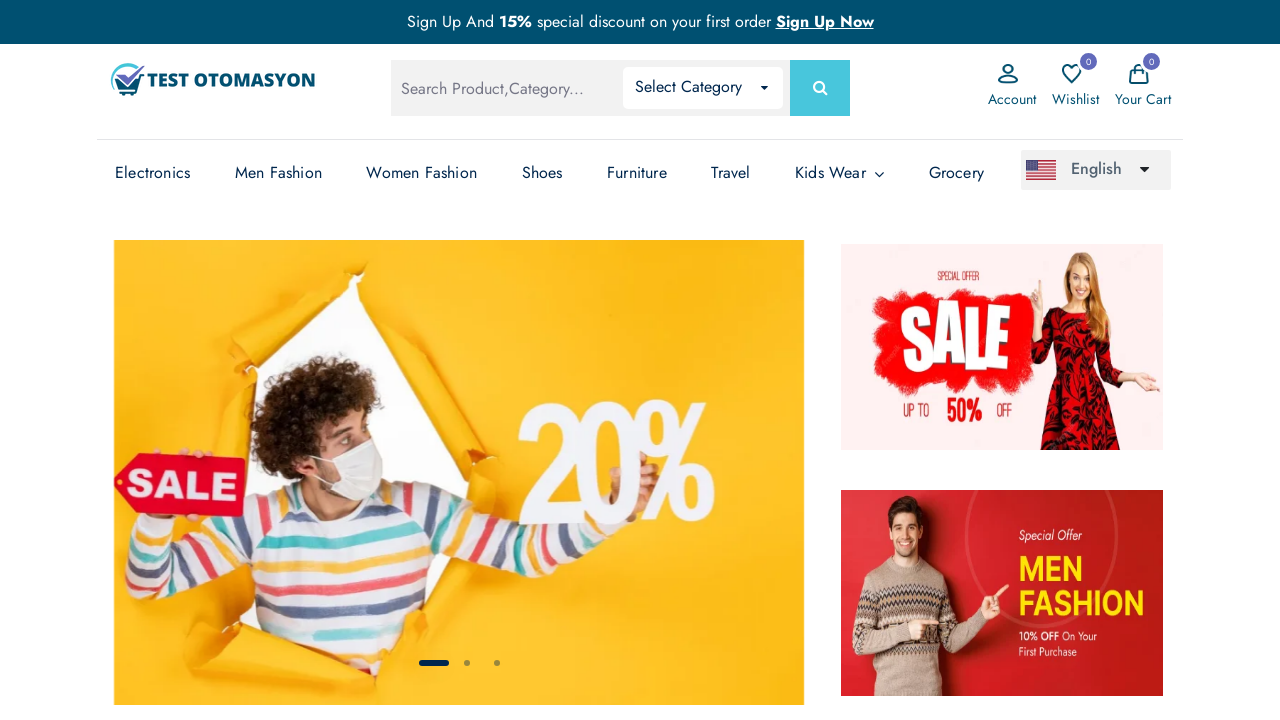